Tests the search functionality on 99 Bottles of Beer website by navigating to the search page, entering "python" as a search term, and verifying that search results contain the searched language name.

Starting URL: https://www.99-bottles-of-beer.net/

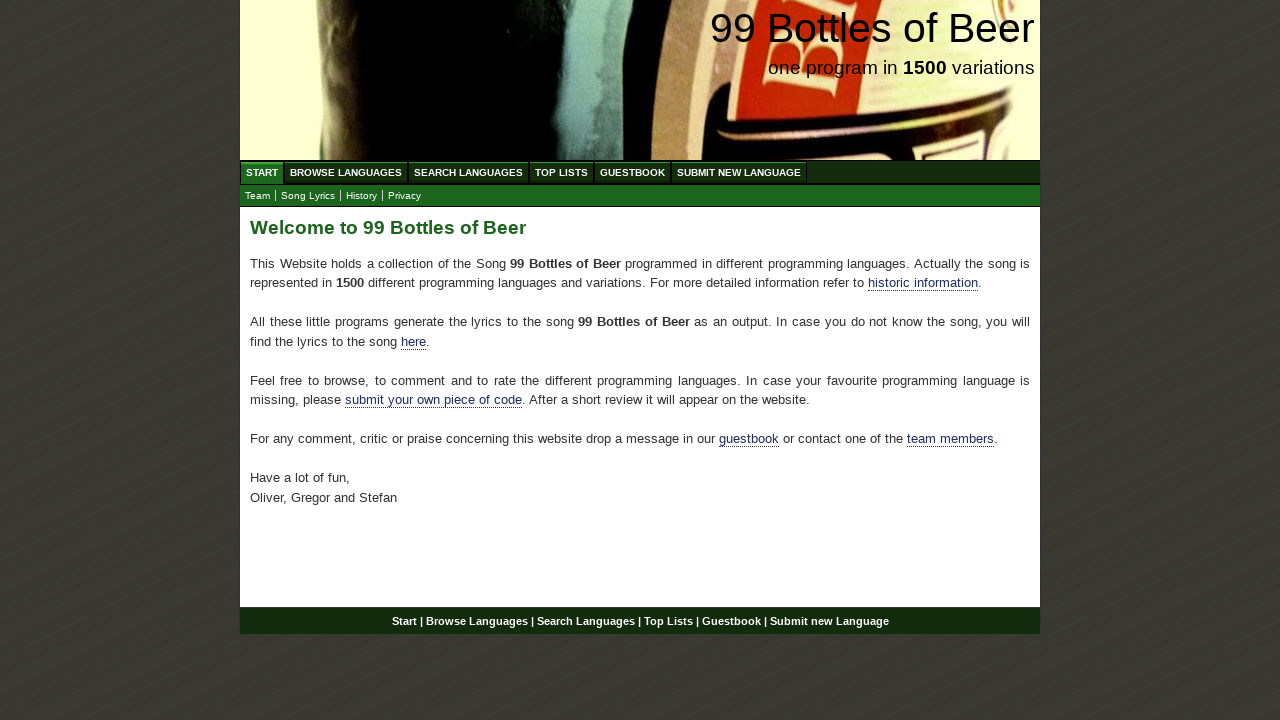

Clicked on 'Search Languages' menu item at (468, 172) on xpath=//ul[@id='menu']/li/a[@href='/search.html']
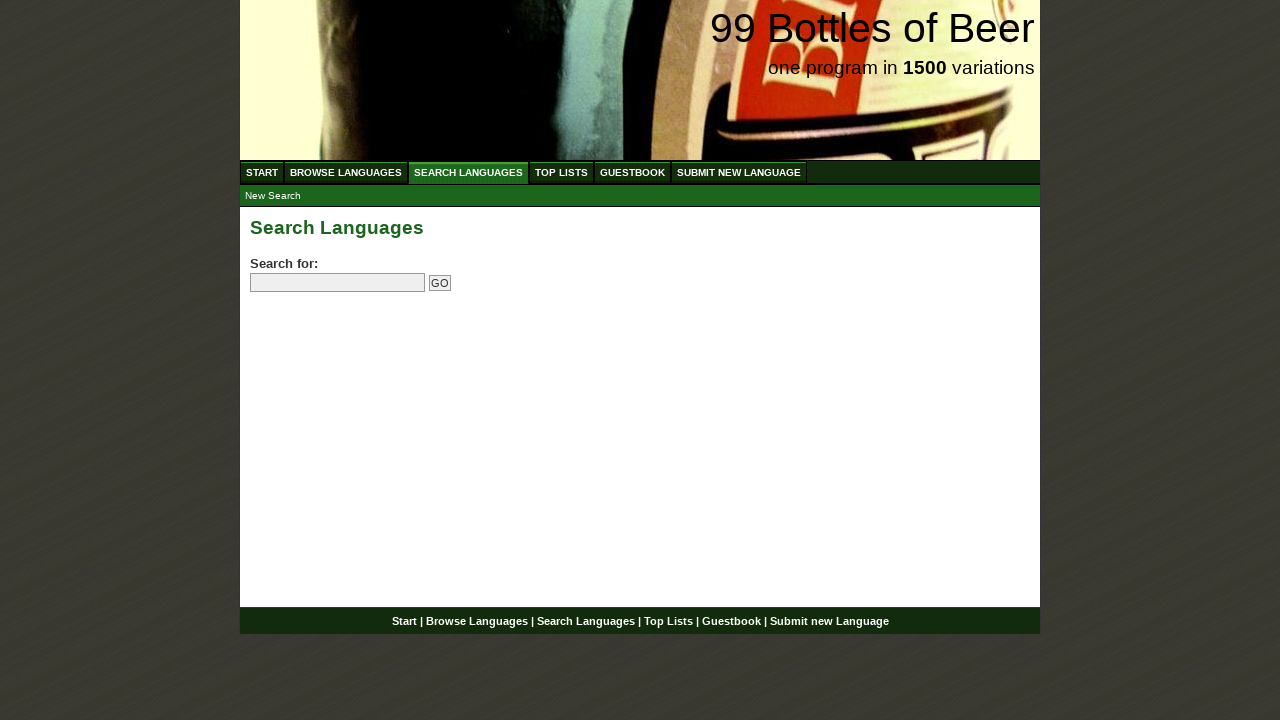

Clicked on search field to focus it at (338, 283) on input[name='search']
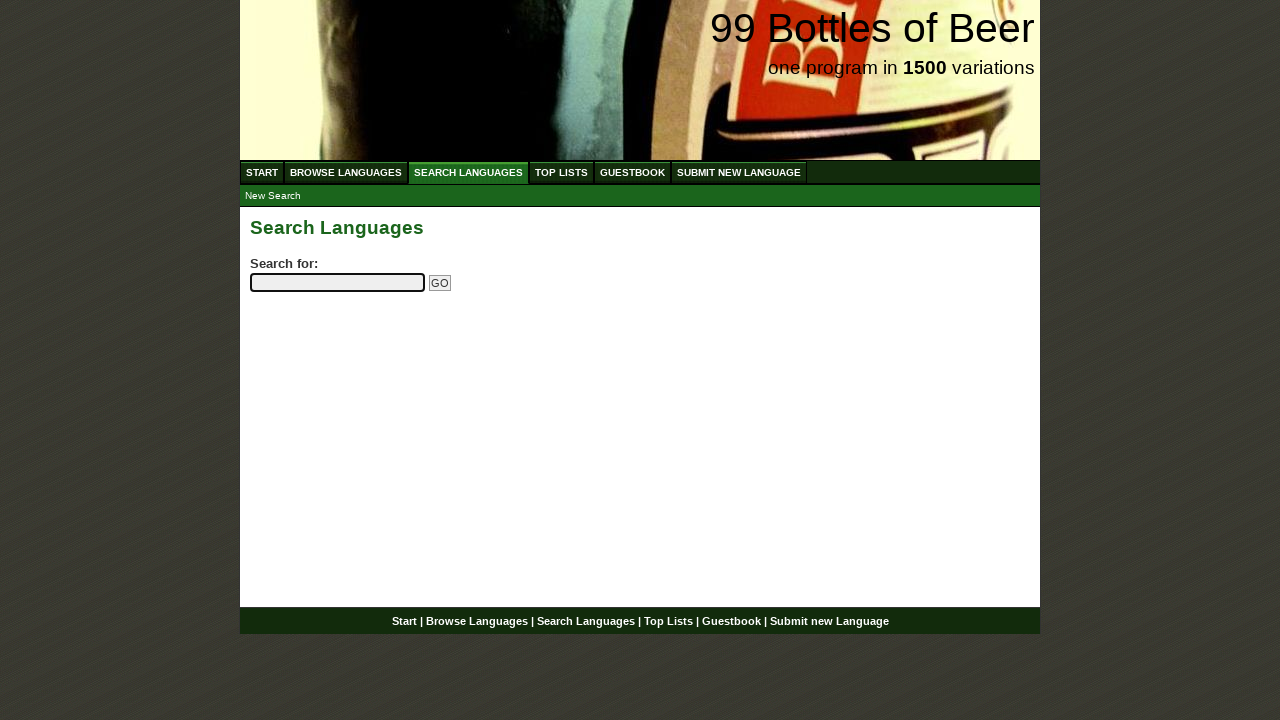

Entered 'python' in the search field on input[name='search']
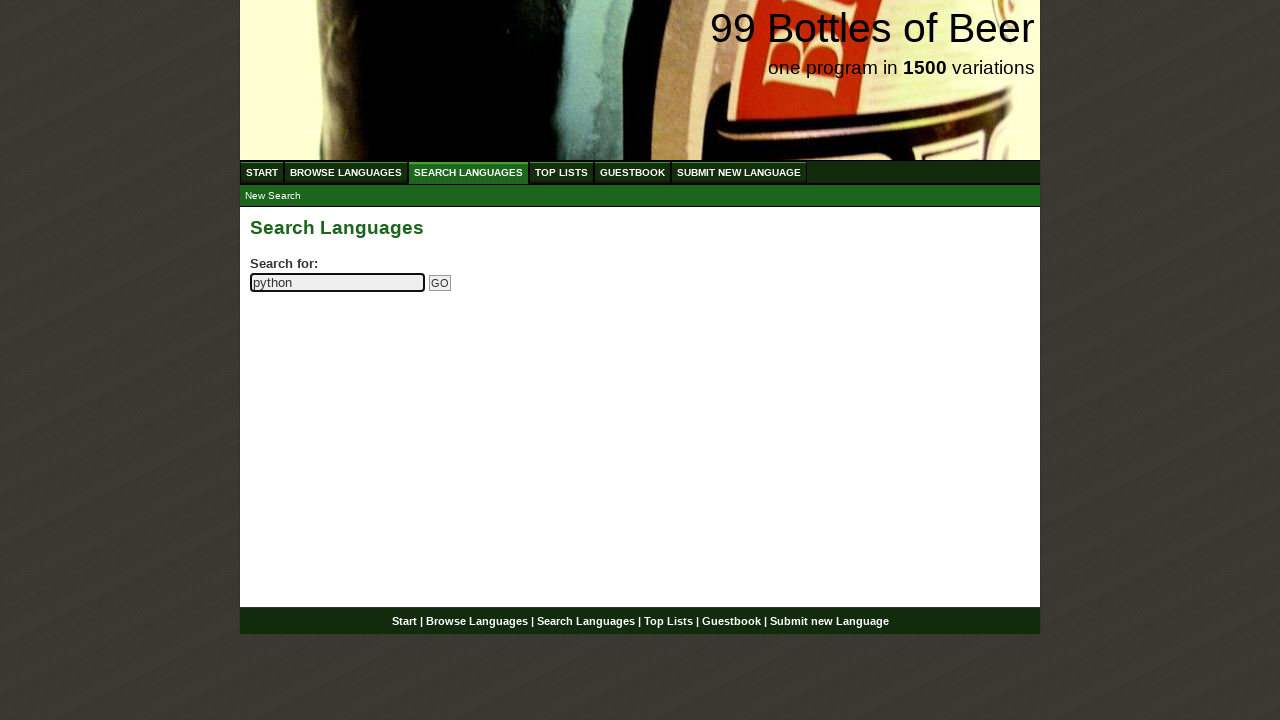

Clicked the submit button to search at (440, 283) on input[name='submitsearch']
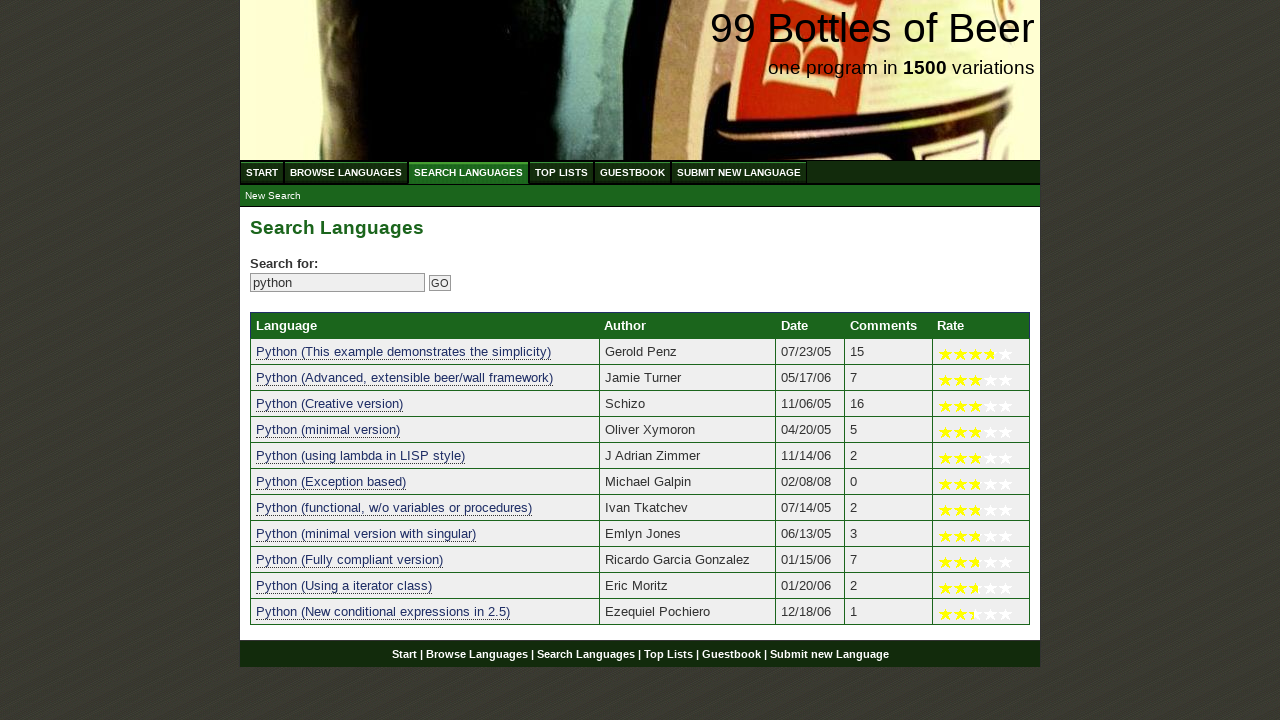

Search results table loaded
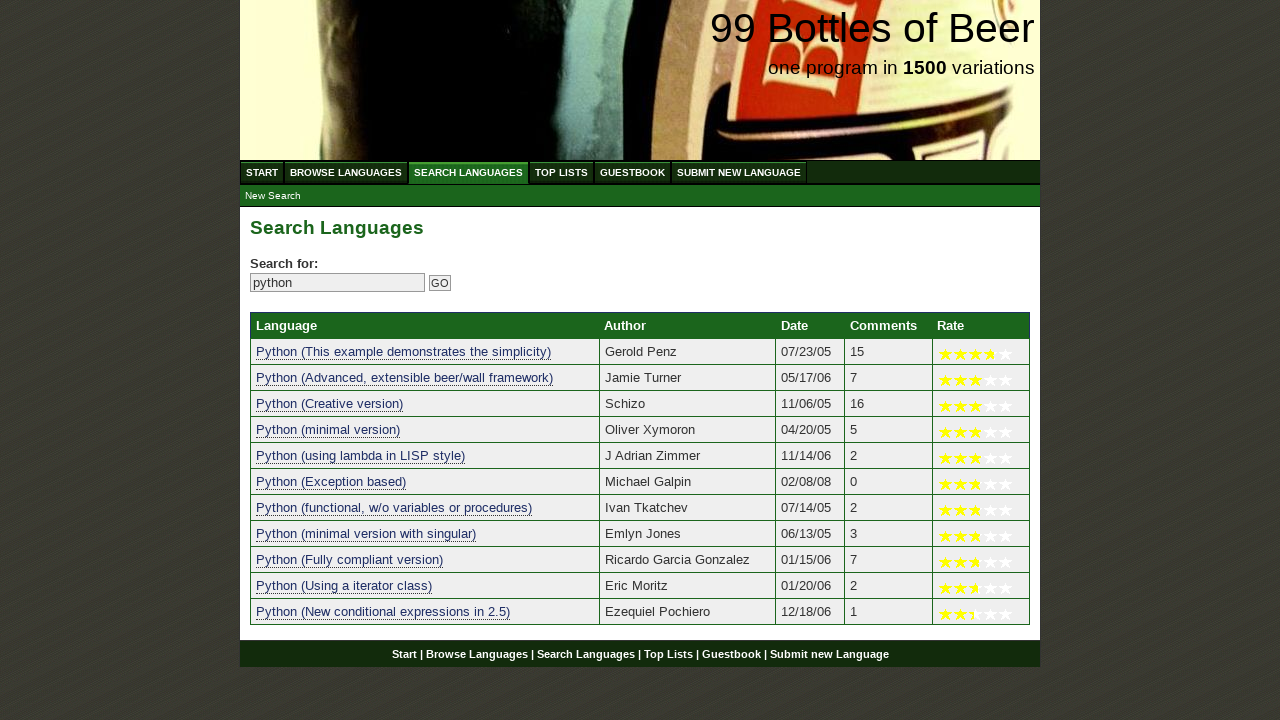

Verified search results are displayed - found 11 result(s)
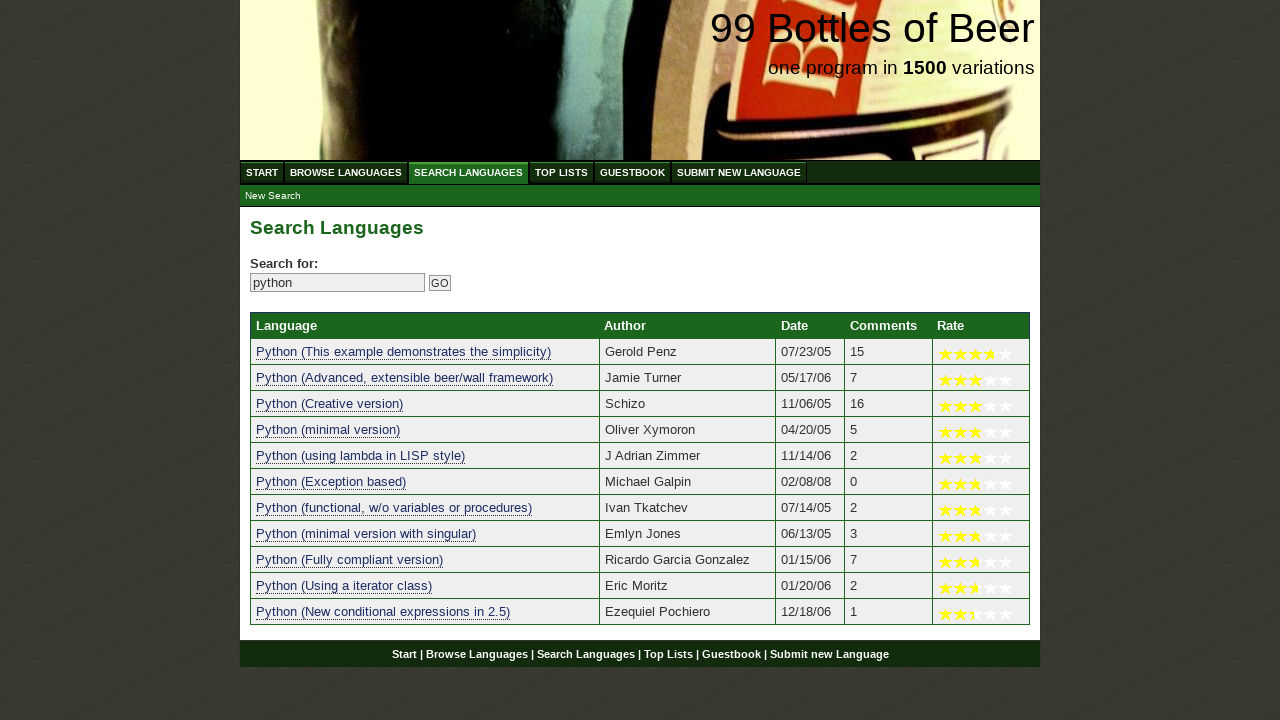

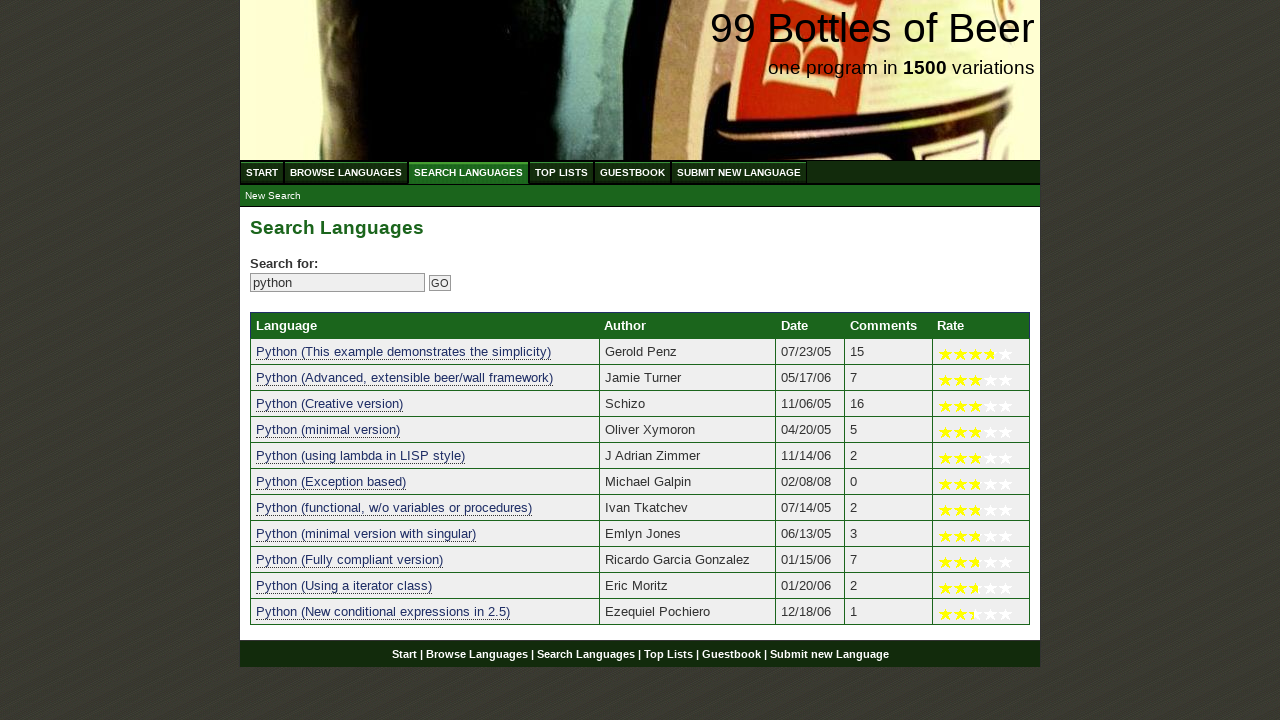